Tests that clicking Clear completed removes completed items from the list

Starting URL: https://demo.playwright.dev/todomvc

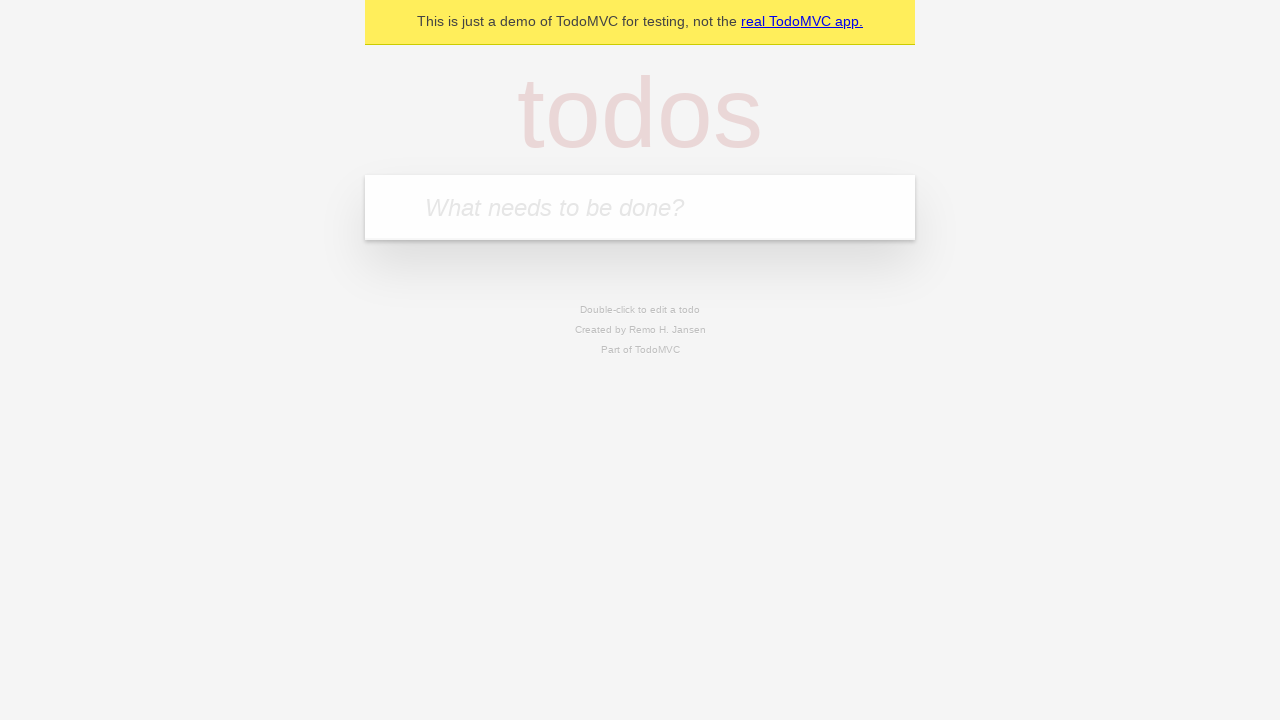

Filled new todo field with 'buy some cheese' on .new-todo
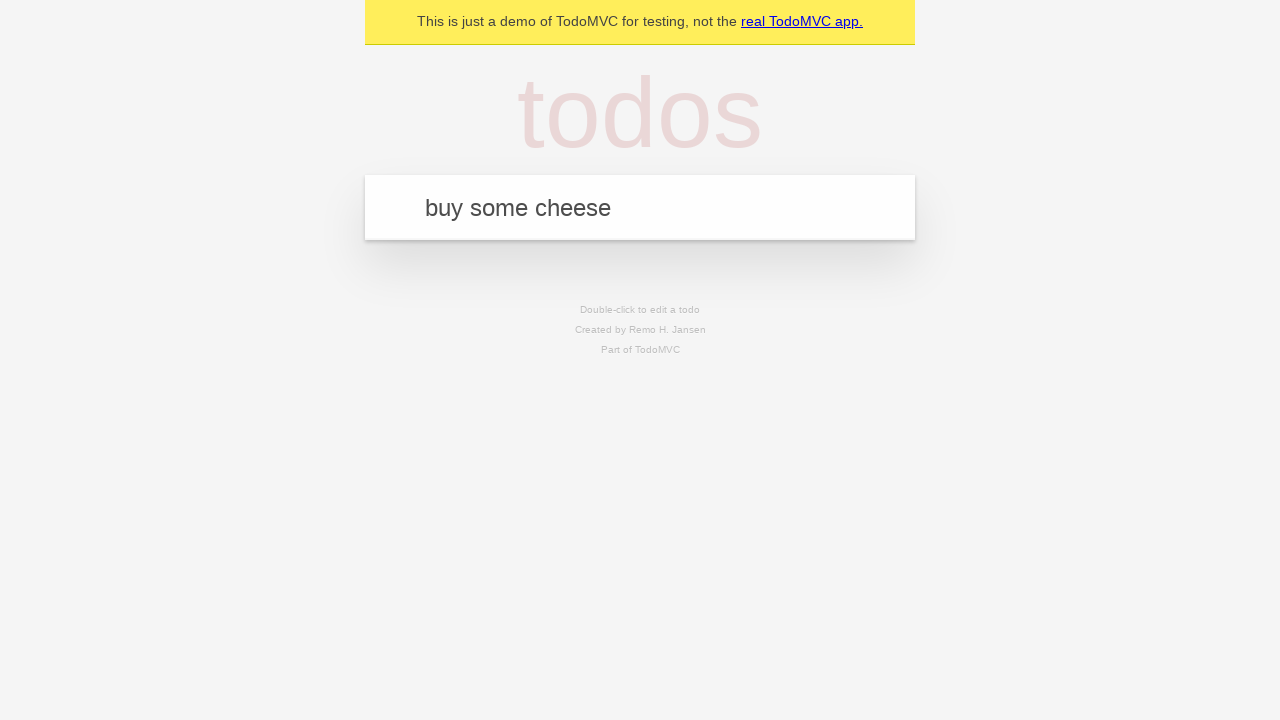

Pressed Enter to create first todo item on .new-todo
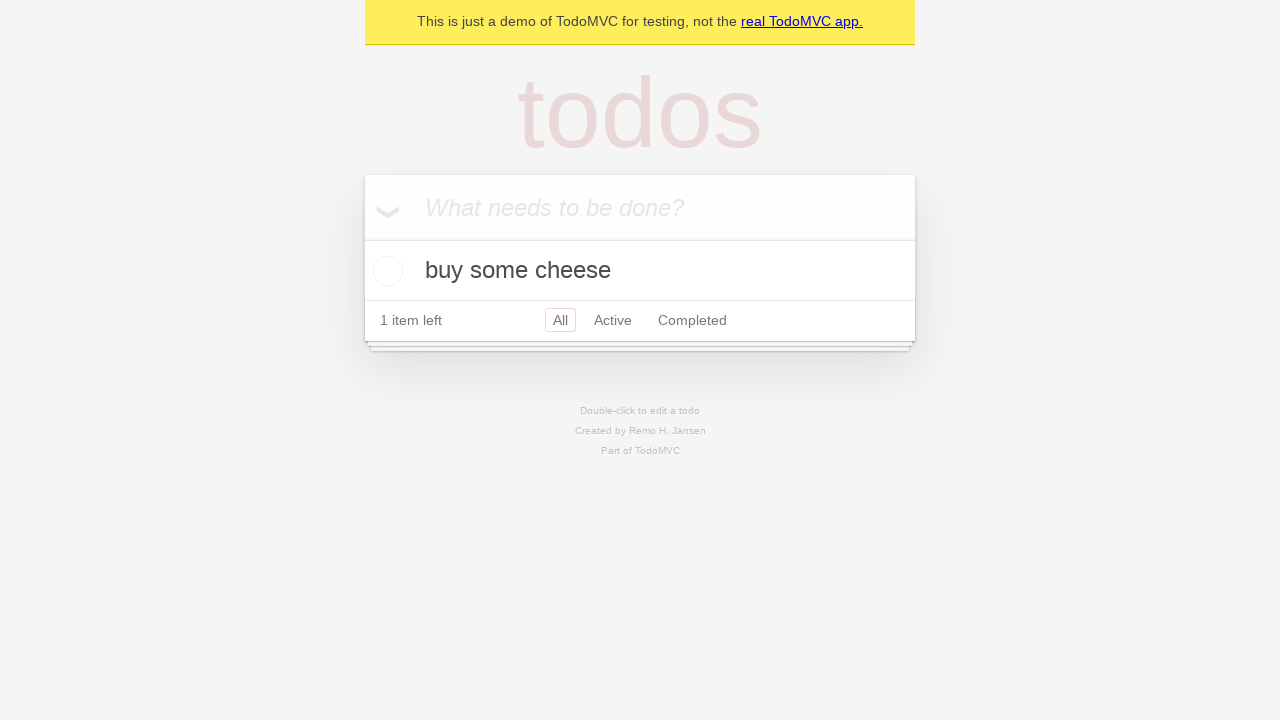

Filled new todo field with 'feed the cat' on .new-todo
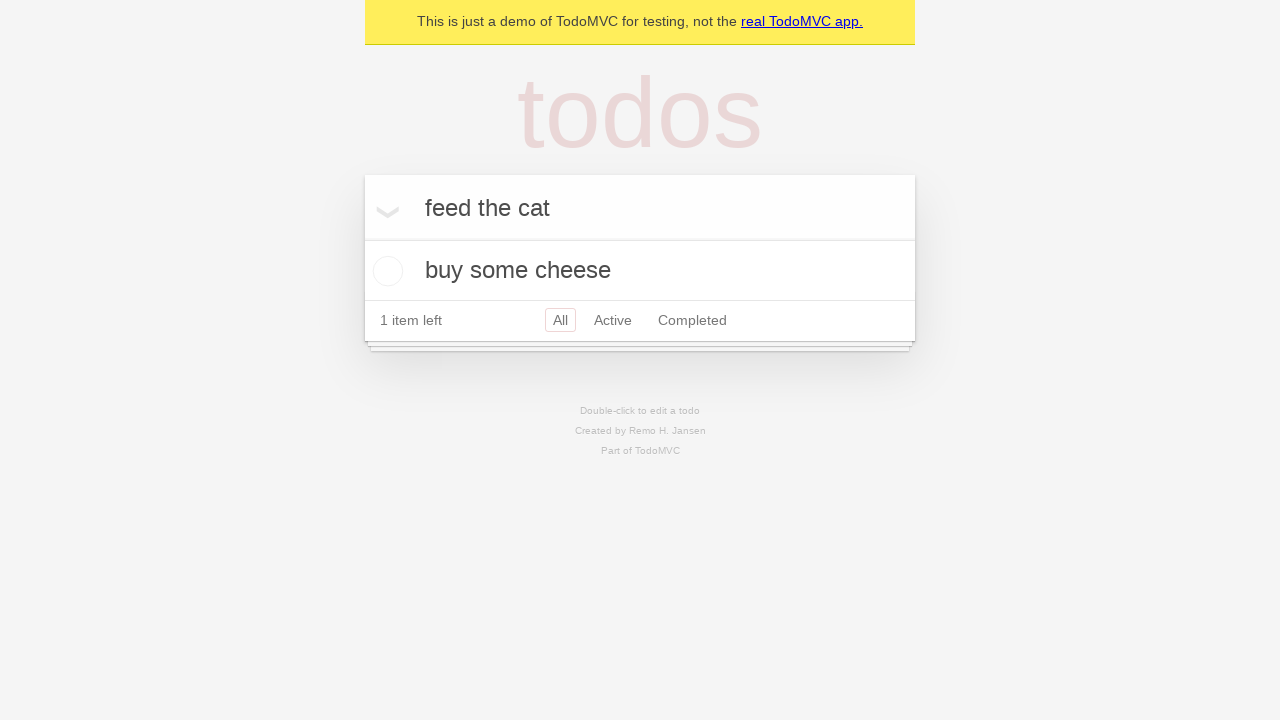

Pressed Enter to create second todo item on .new-todo
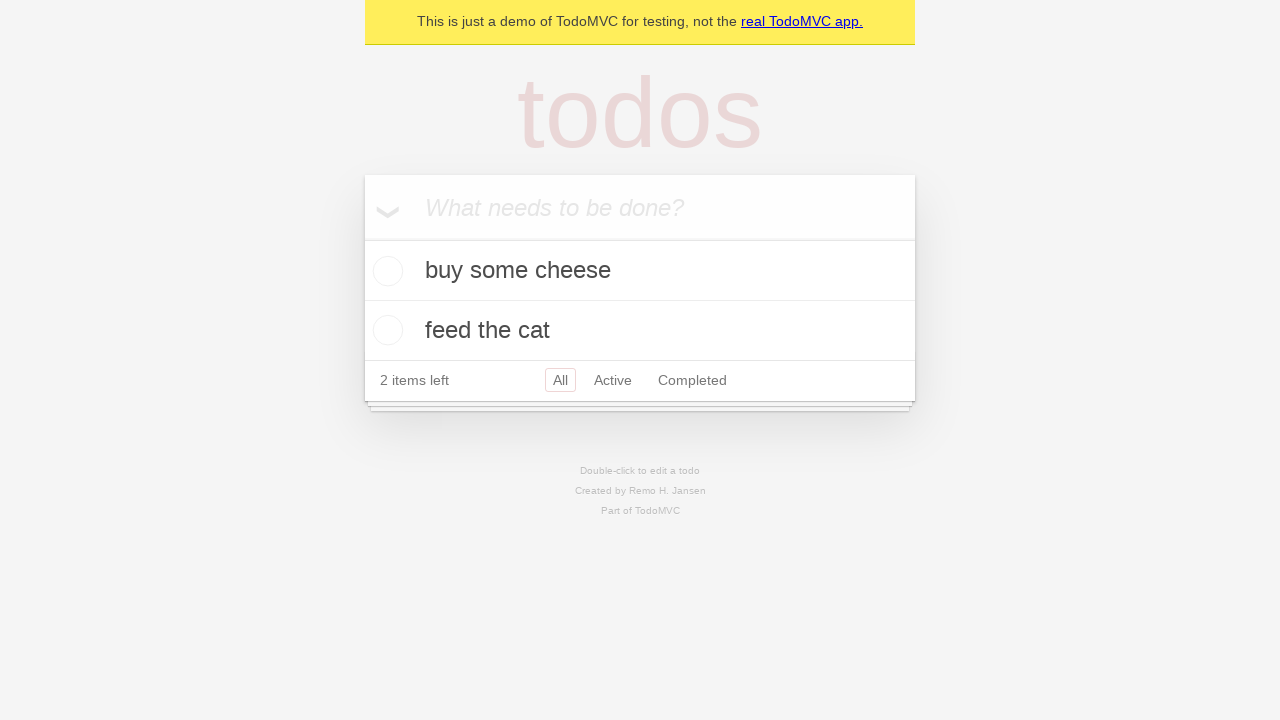

Filled new todo field with 'book a doctors appointment' on .new-todo
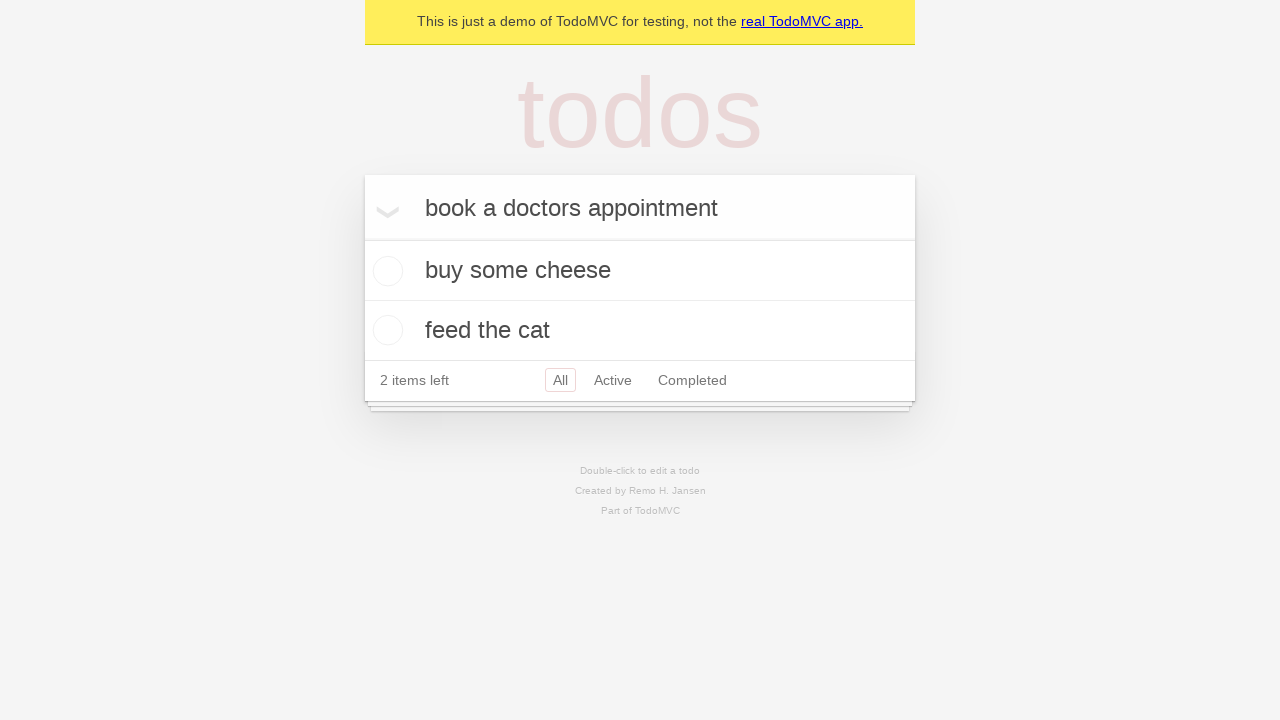

Pressed Enter to create third todo item on .new-todo
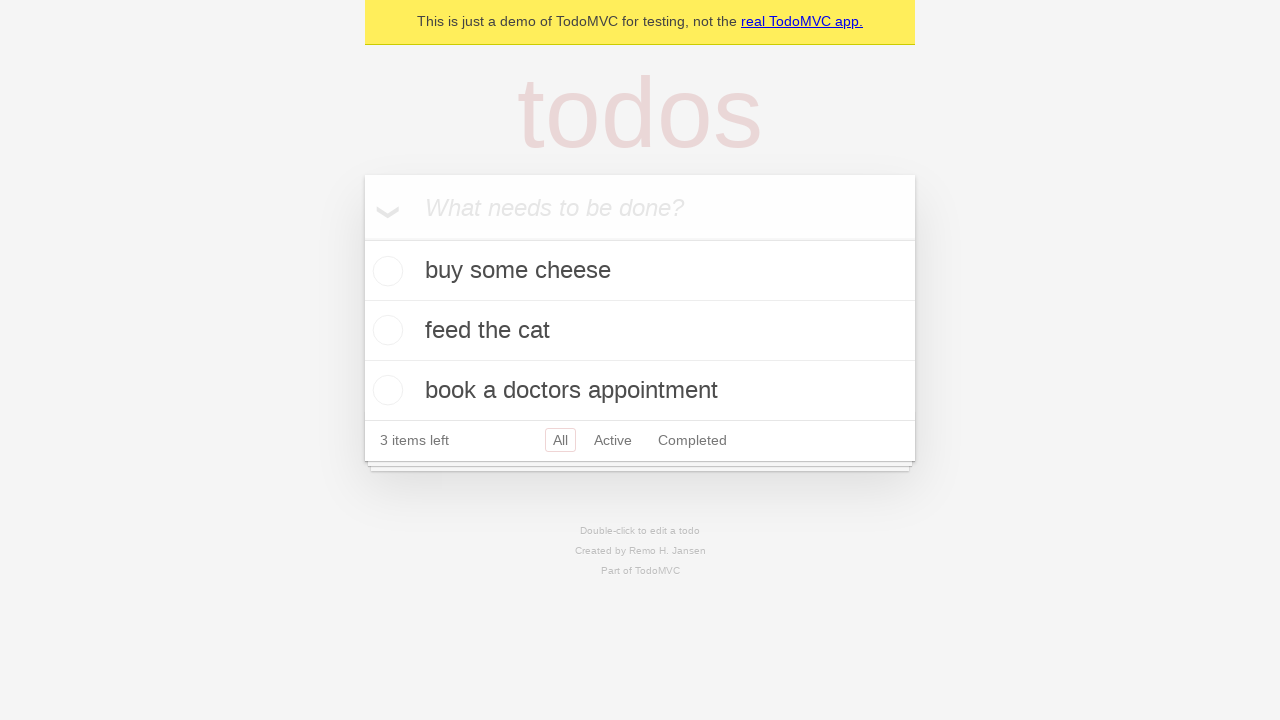

Checked the second todo item to mark it as completed at (385, 330) on .todo-list li >> nth=1 >> .toggle
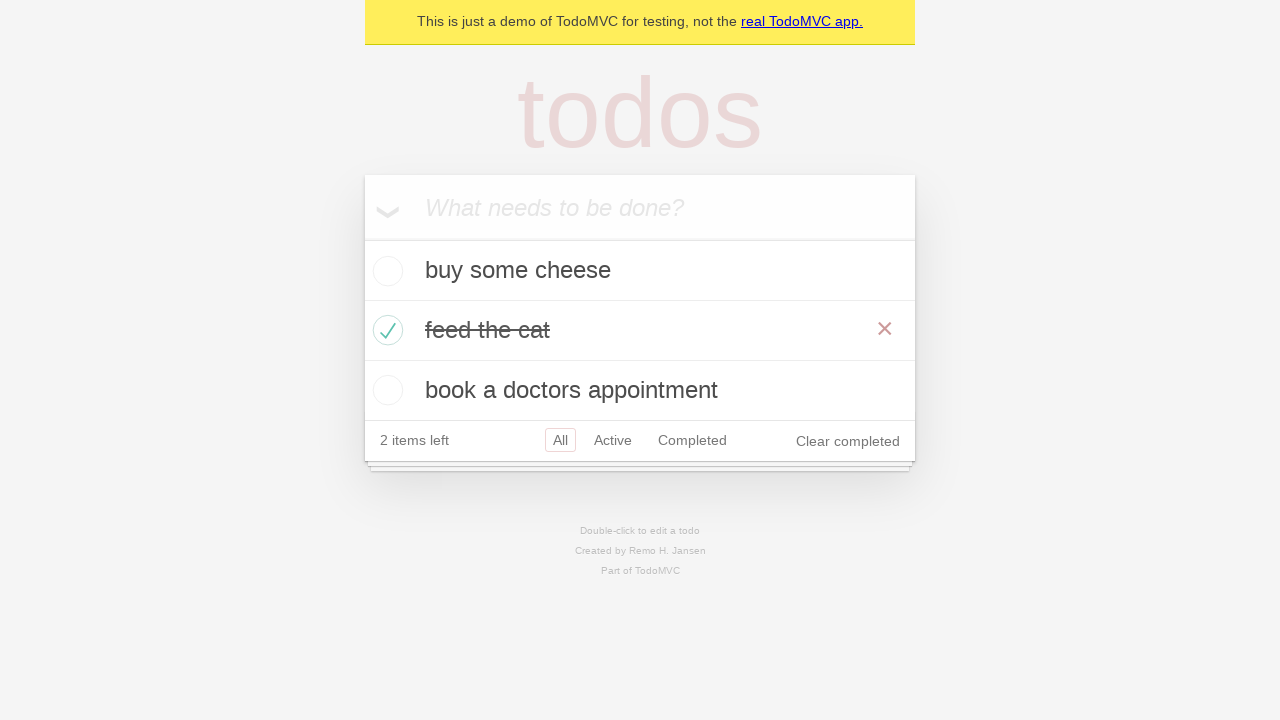

Clicked Clear completed button to remove completed items at (848, 441) on .clear-completed
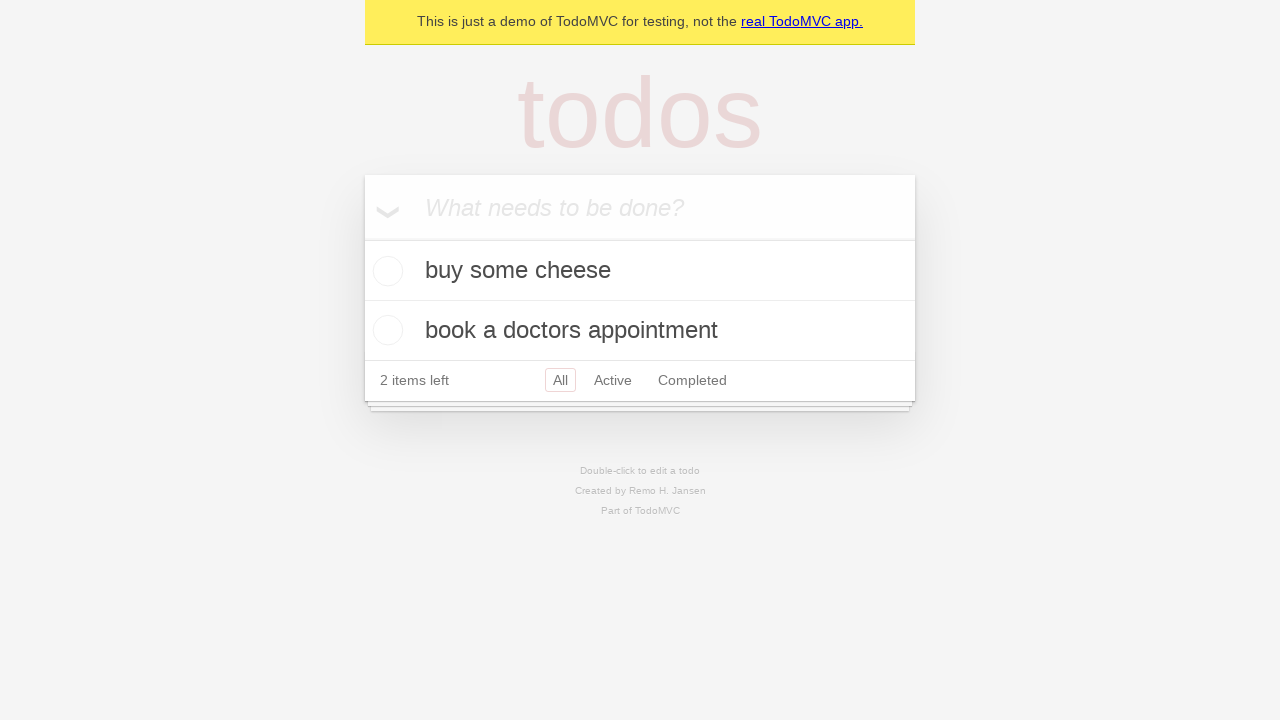

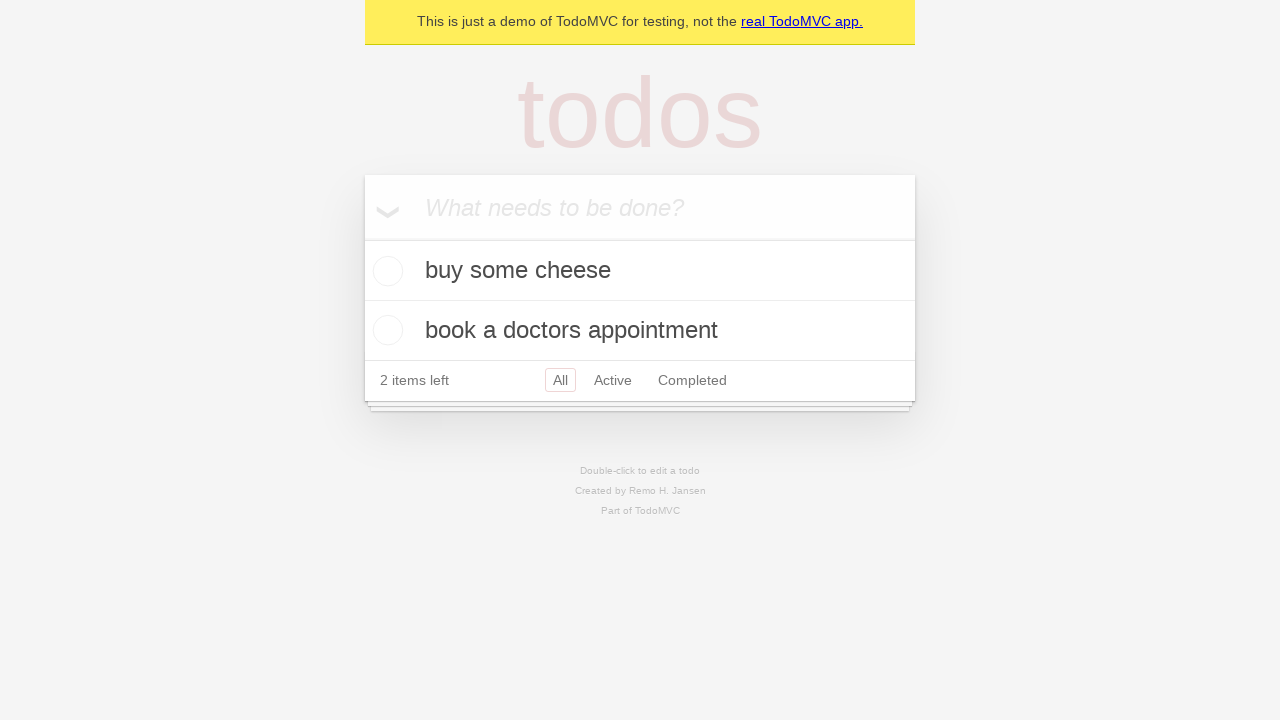